Tests window handling by opening a new window and switching between windows

Starting URL: https://the-internet.herokuapp.com/windows

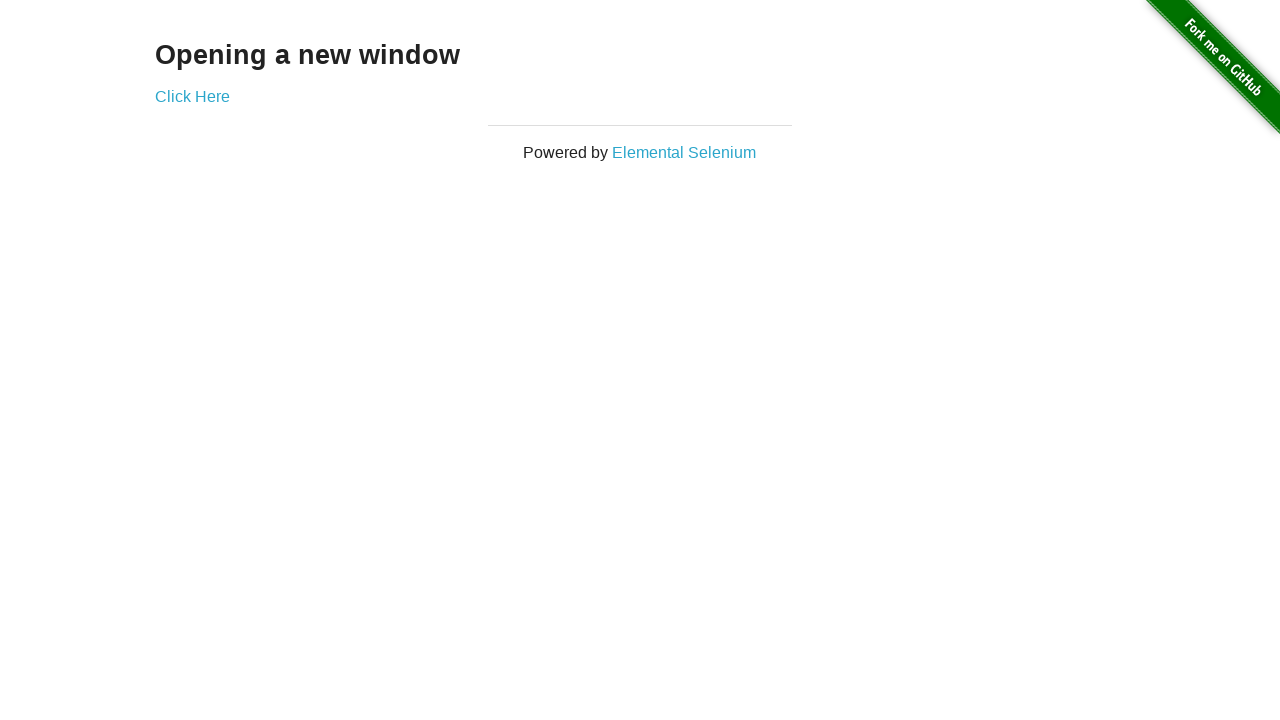

Clicked 'Click Here' link to open new window at (192, 96) on text=Click Here
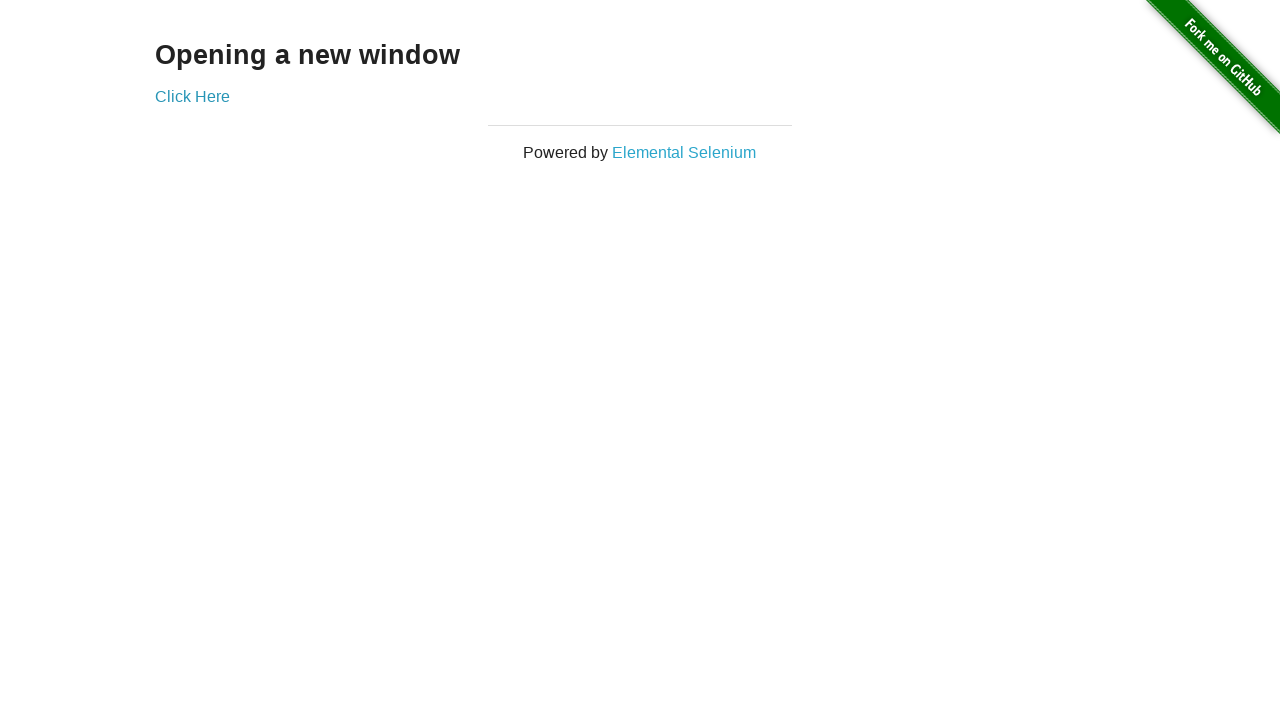

New window/popup opened and captured
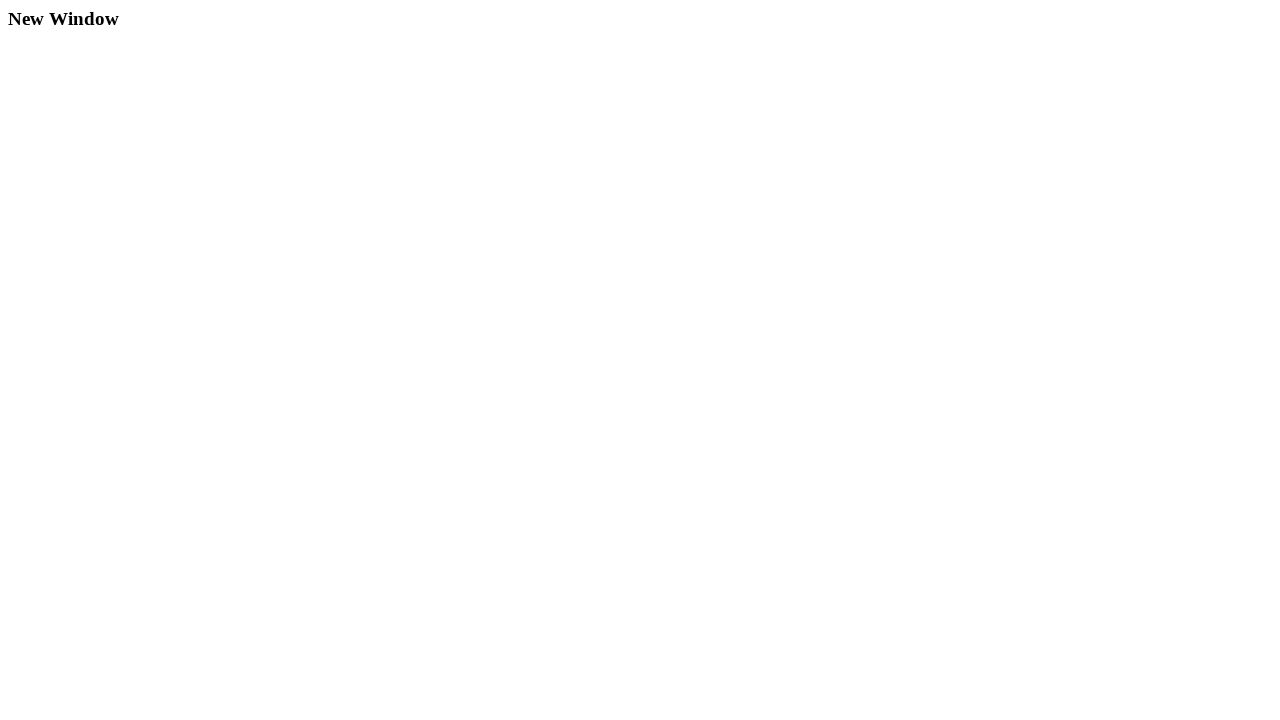

Waited for heading element in new window to load
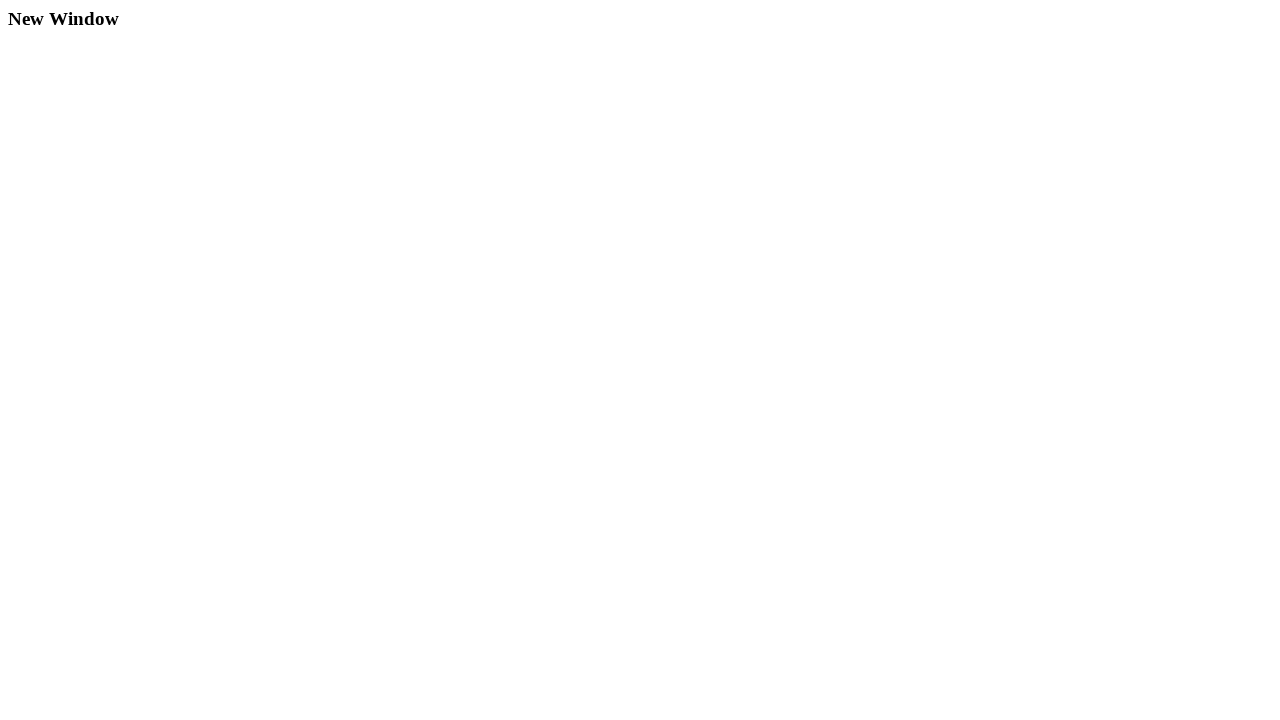

Verified 'New Window' heading text is present in new window
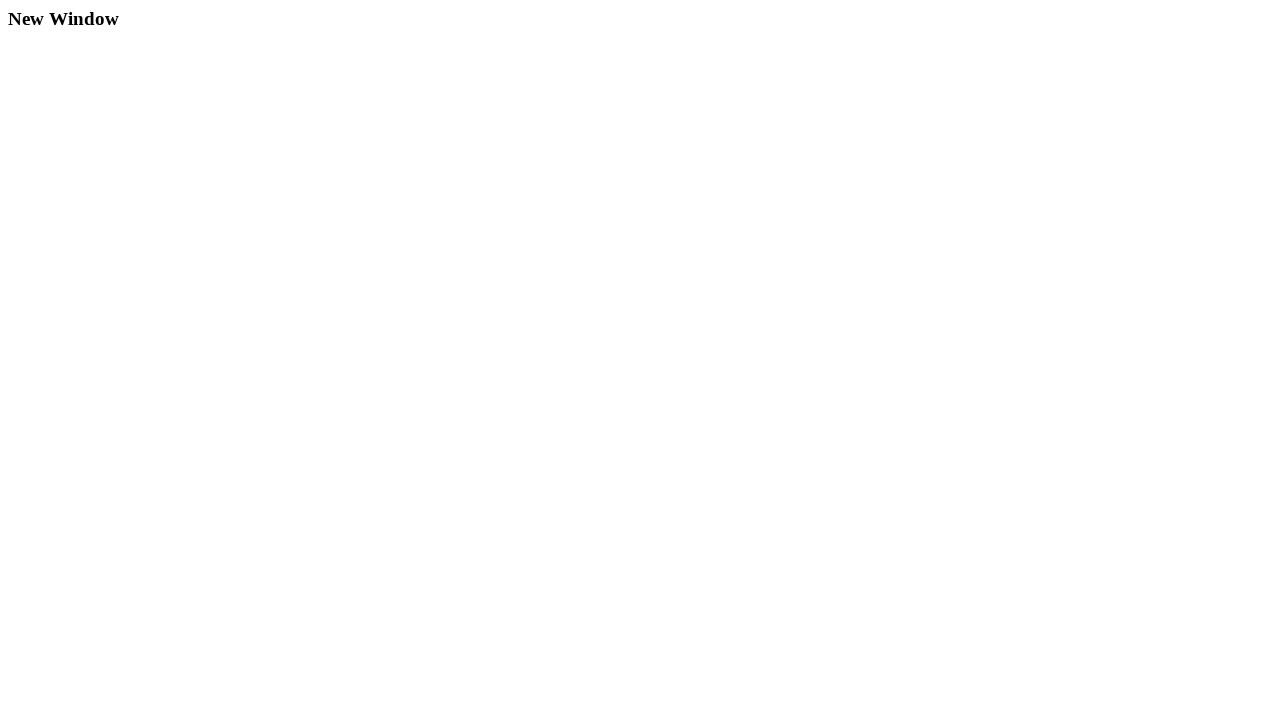

Closed the new window/popup
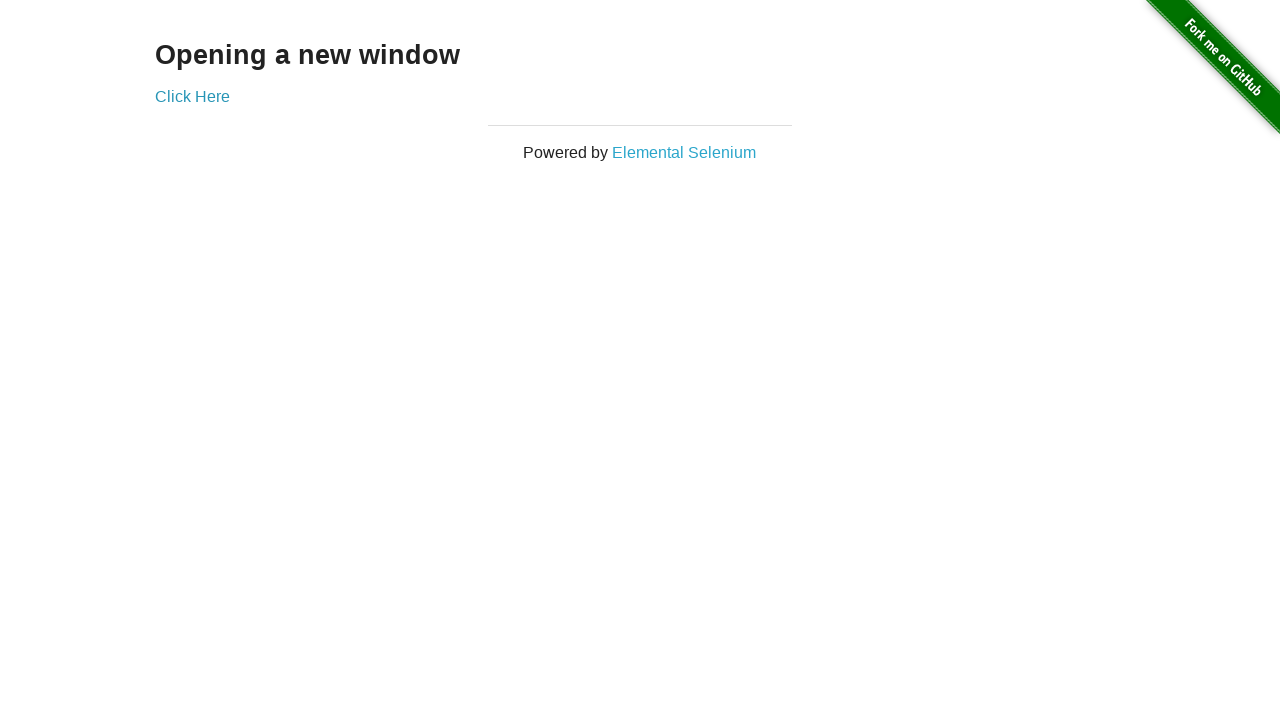

Verified parent window is still active with 'Opening a new window' heading text
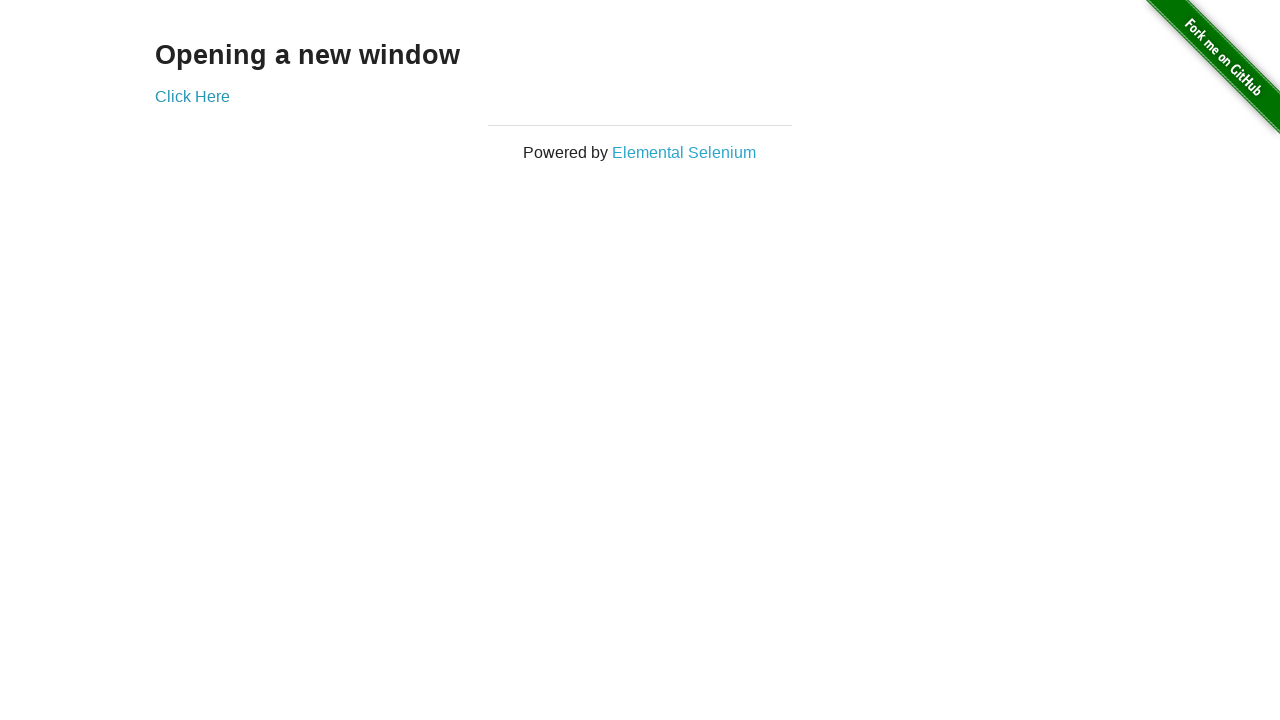

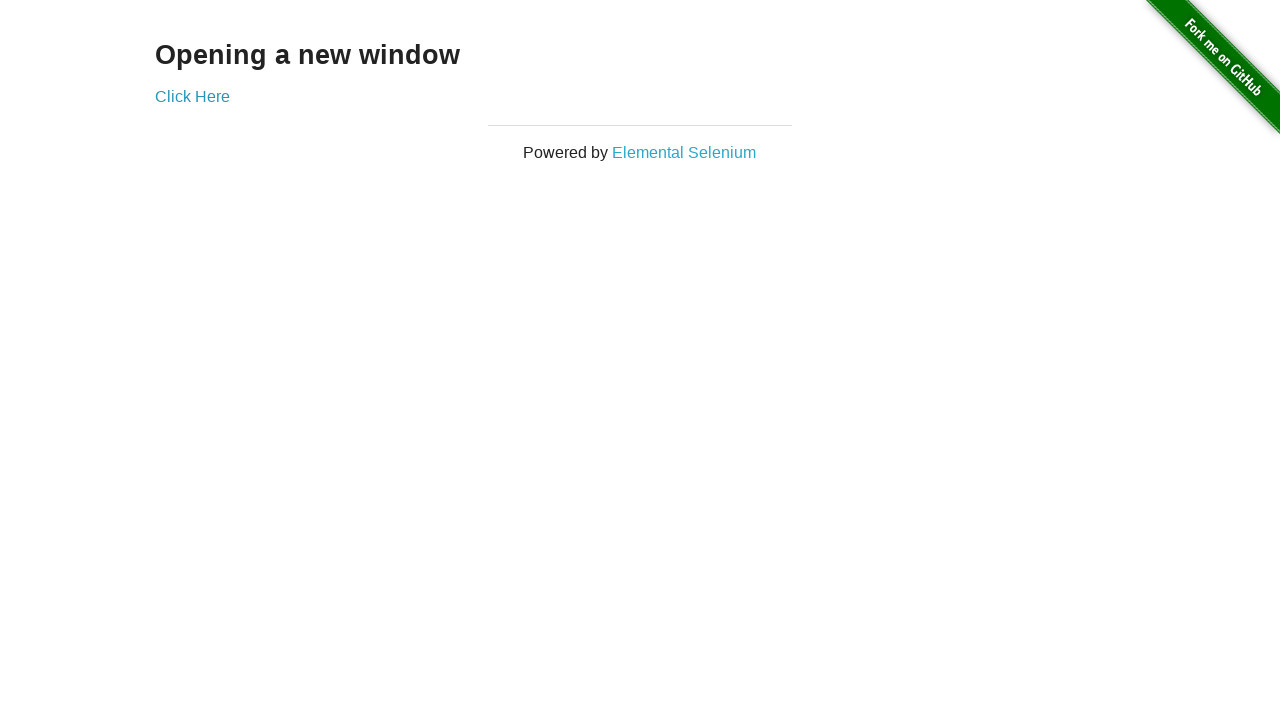